Tests JavaScript alert dismissal by clicking a button that triggers a confirm alert, dismissing it, and verifying the result message

Starting URL: https://testcenter.techproeducation.com/index.php?page=javascript-alerts

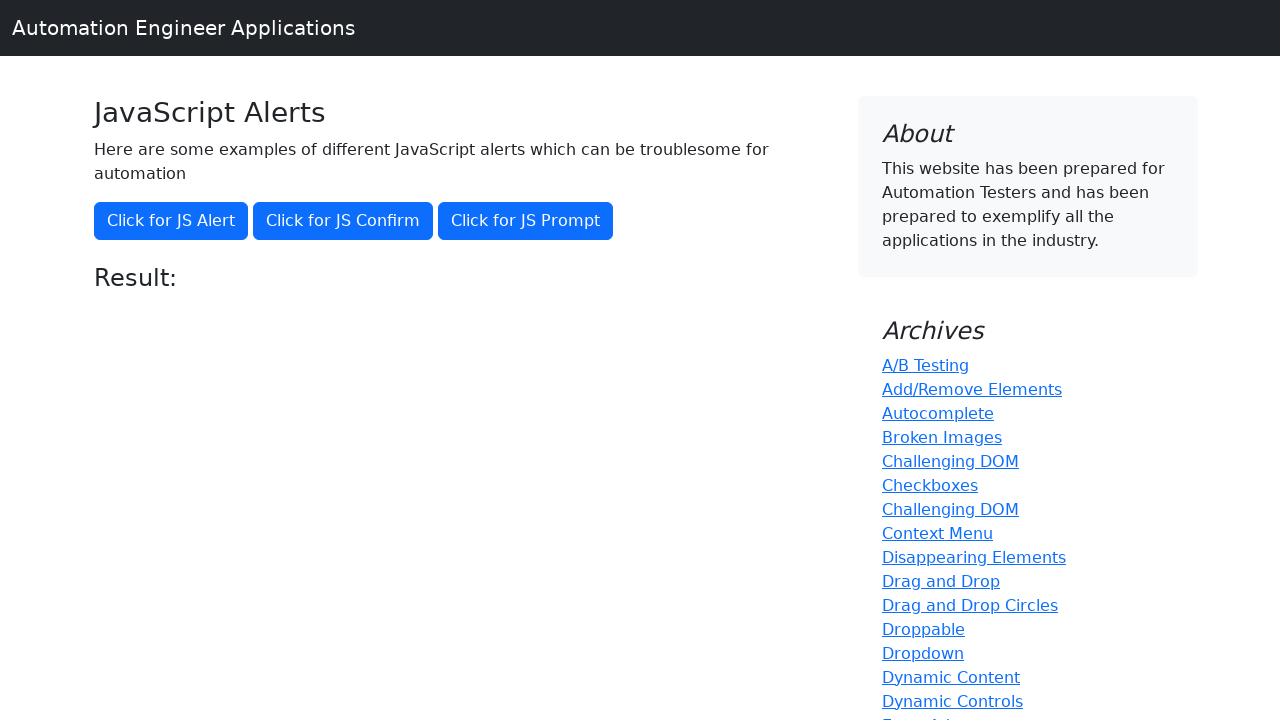

Navigated to JavaScript alerts test page
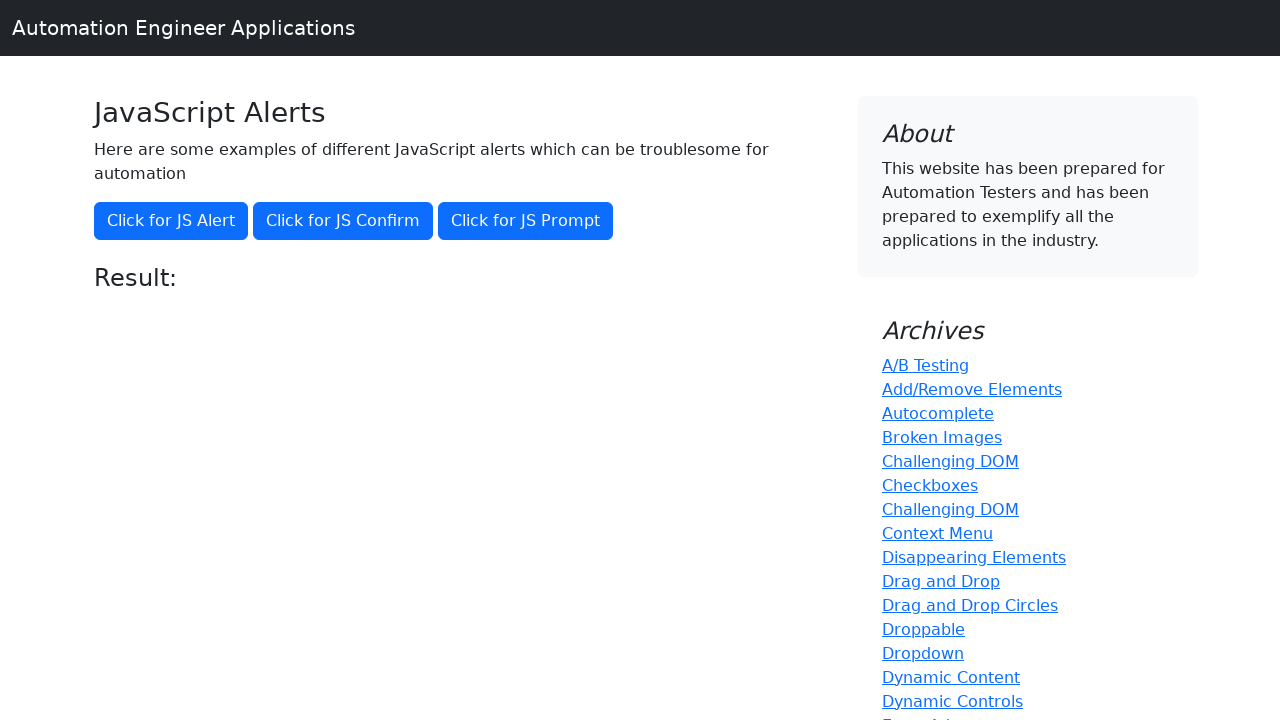

Clicked button to trigger confirm alert at (343, 221) on xpath=//button[@onclick='jsConfirm()']
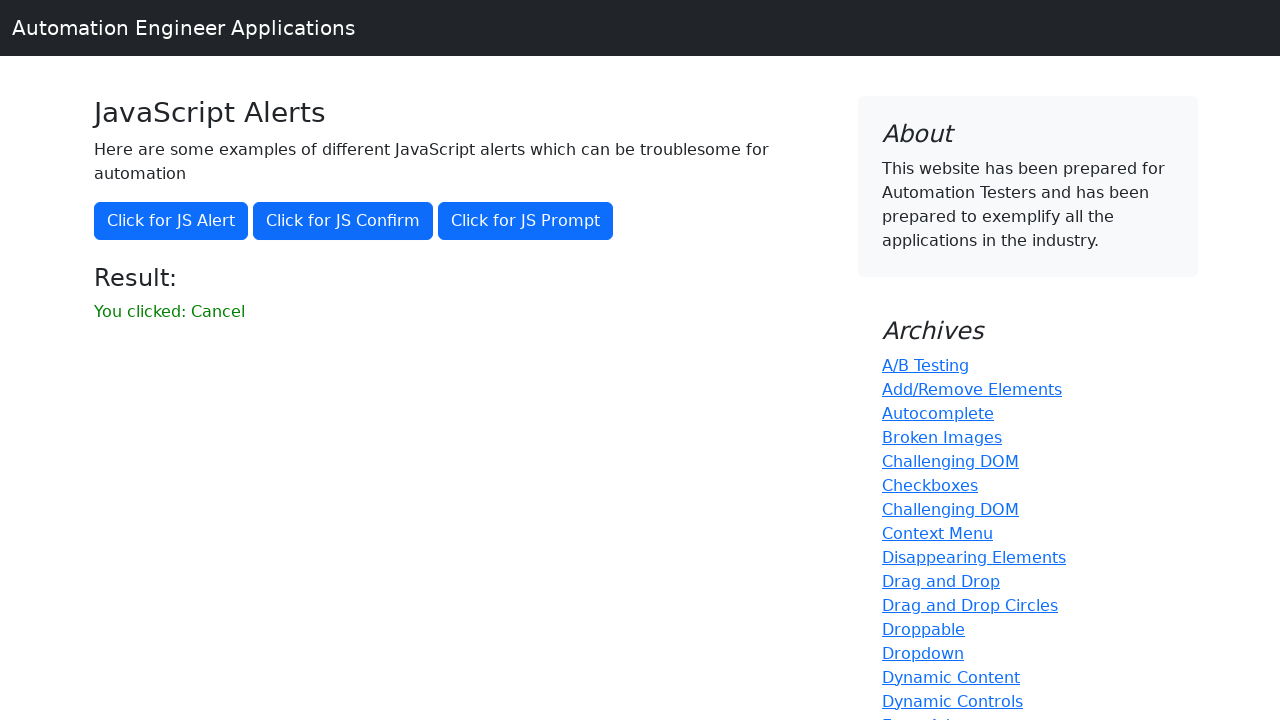

Set up dialog handler to dismiss alerts
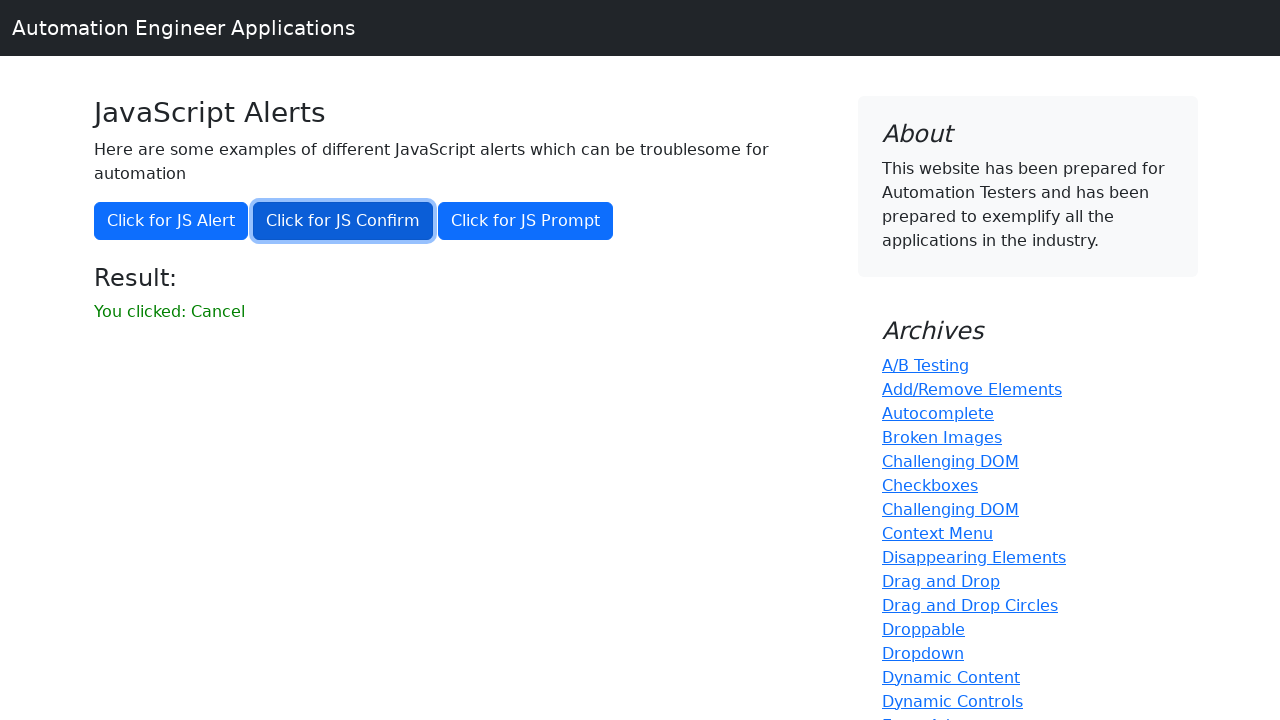

Clicked button to trigger confirm alert and dismissed it at (343, 221) on xpath=//button[@onclick='jsConfirm()']
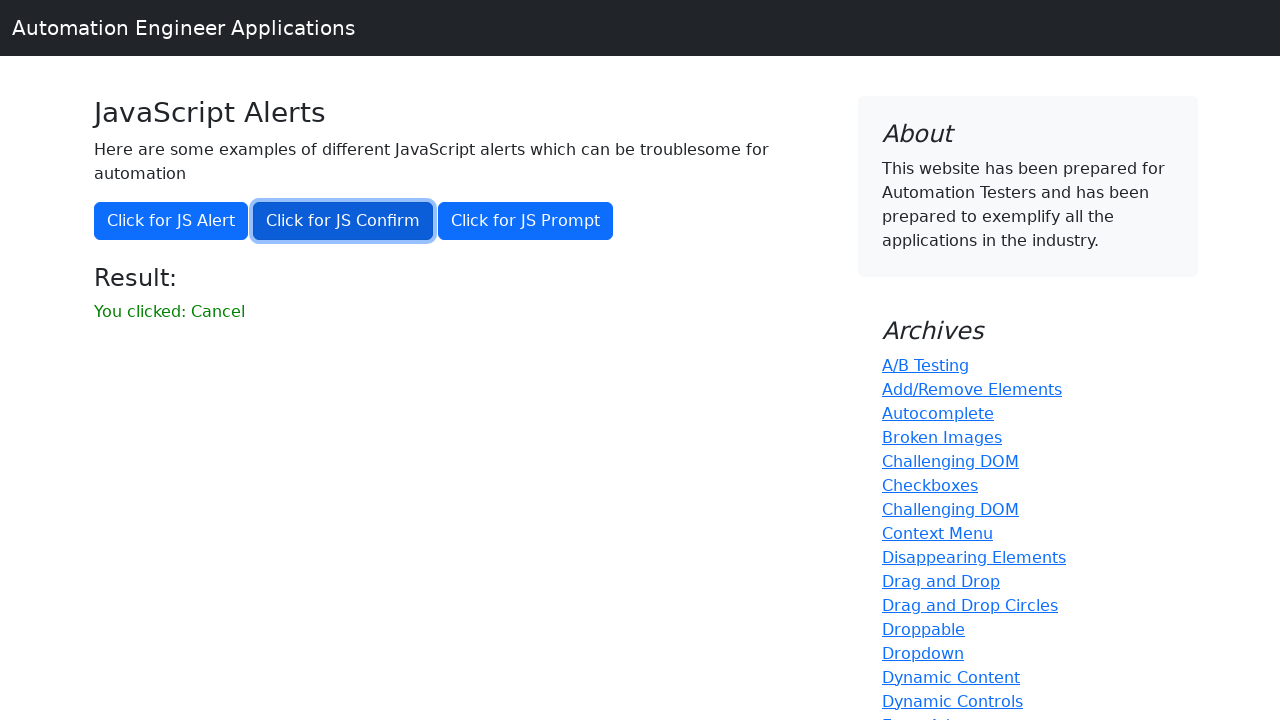

Result message appeared on page
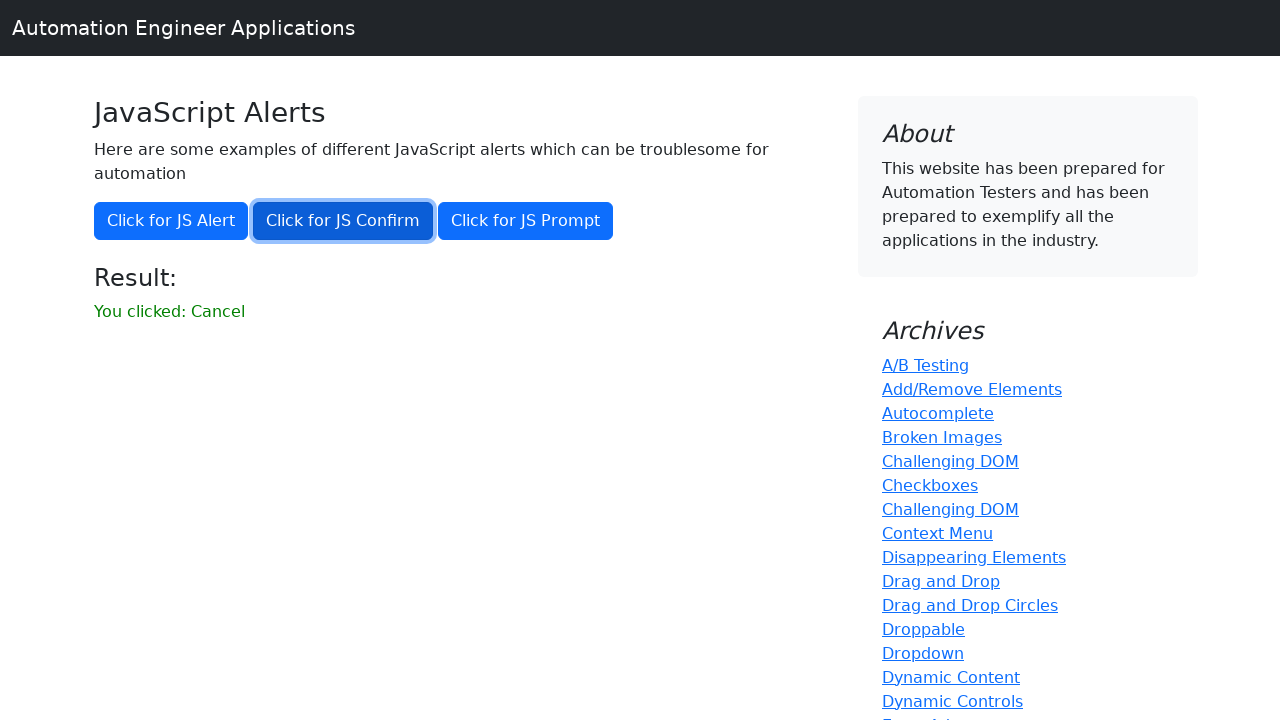

Retrieved result text from page
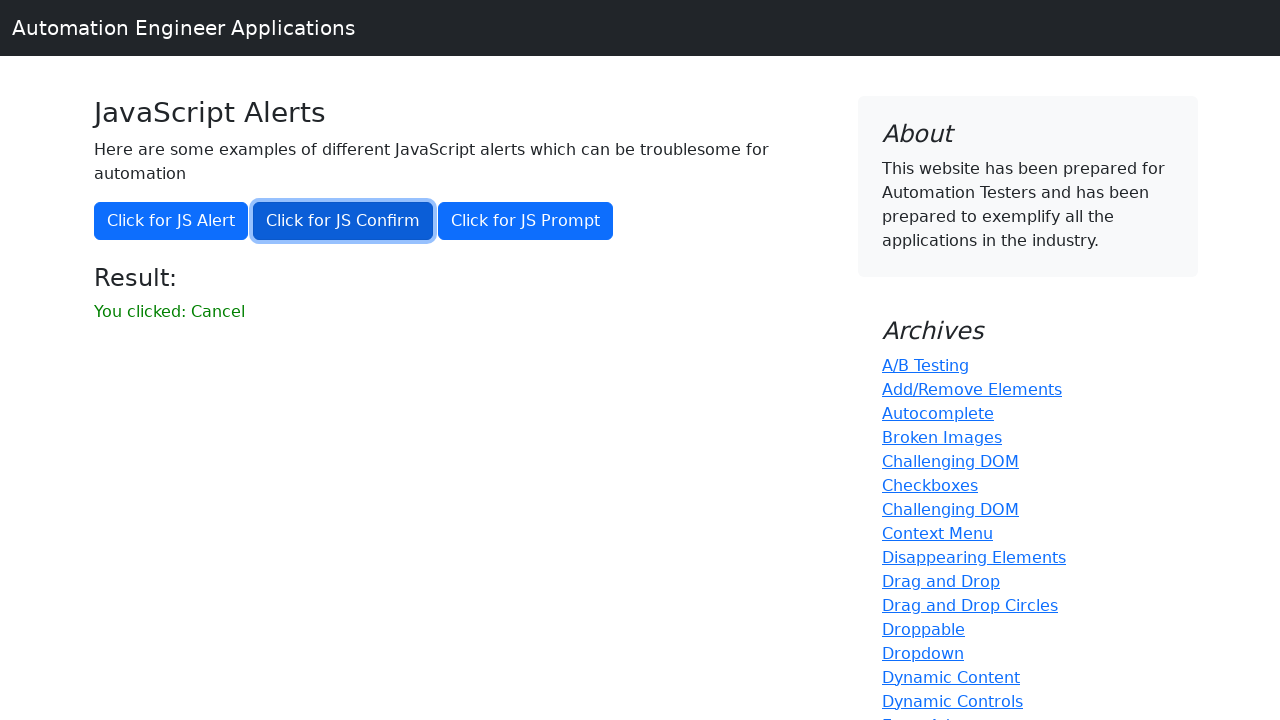

Verified result text matches expected value 'You clicked: Cancel'
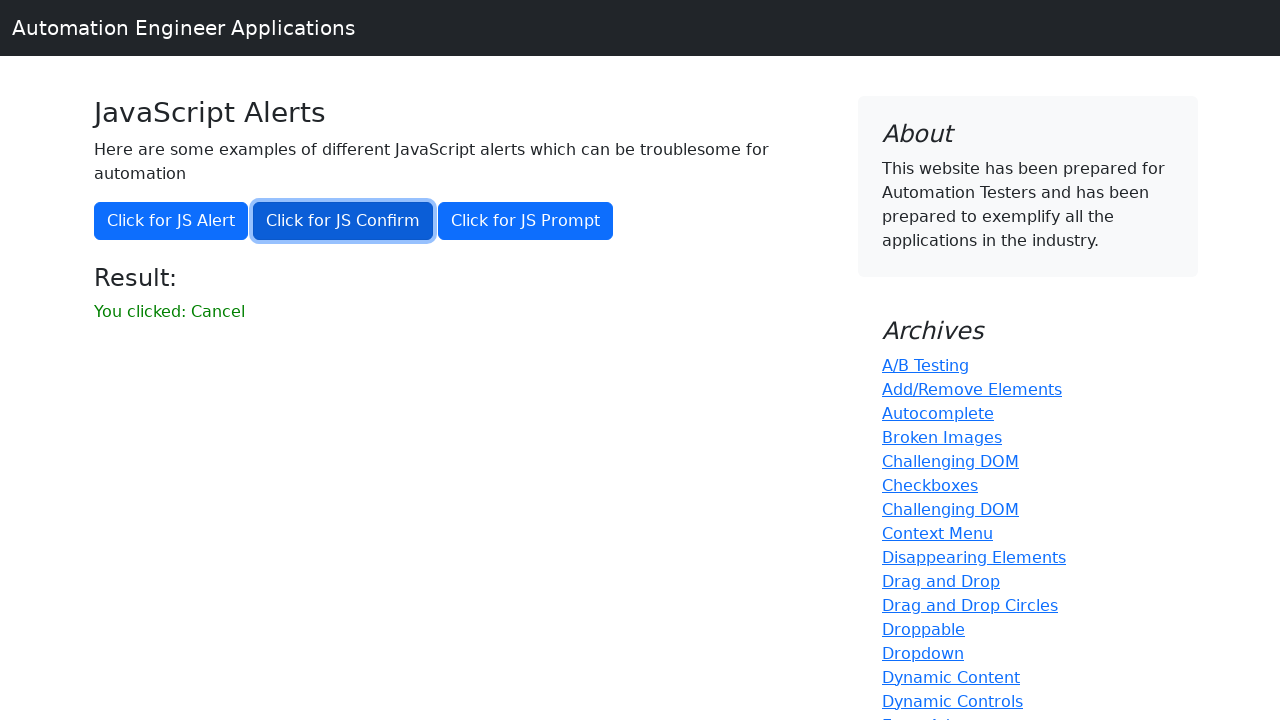

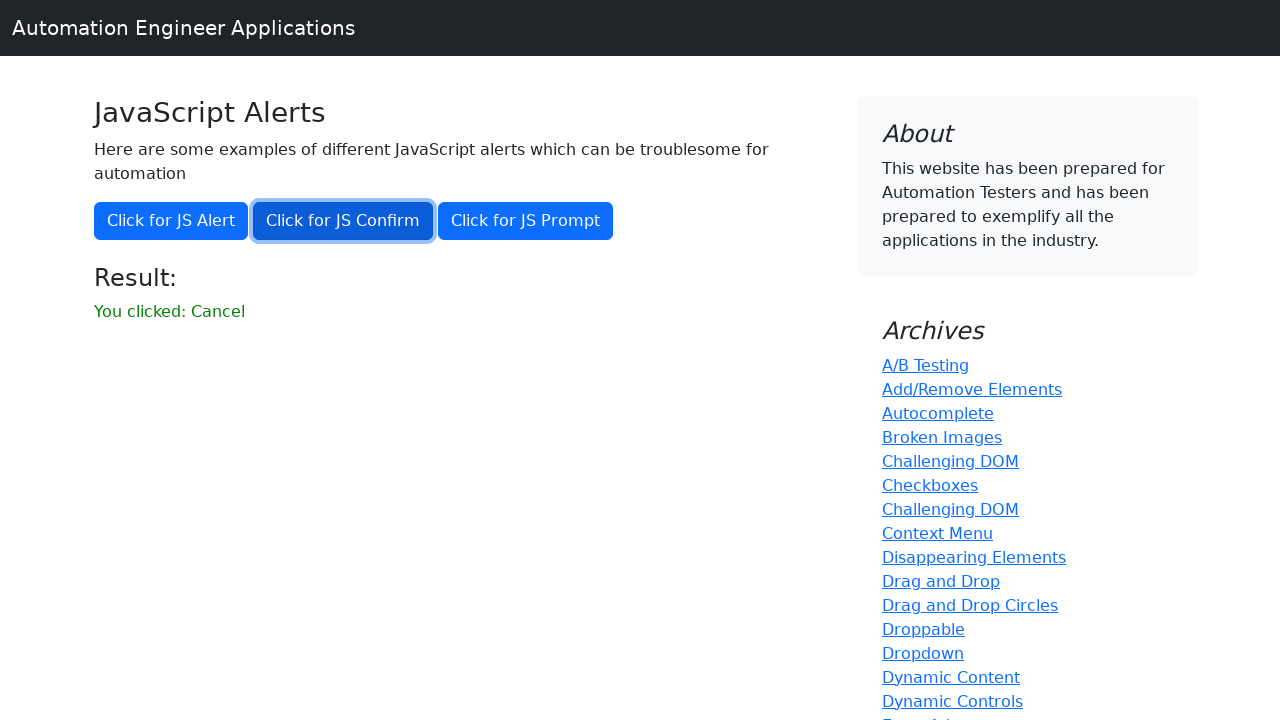